Tests basic navigation by visiting the home page and clicking the About Us link to navigate to the about page

Starting URL: https://v1.training-support.net

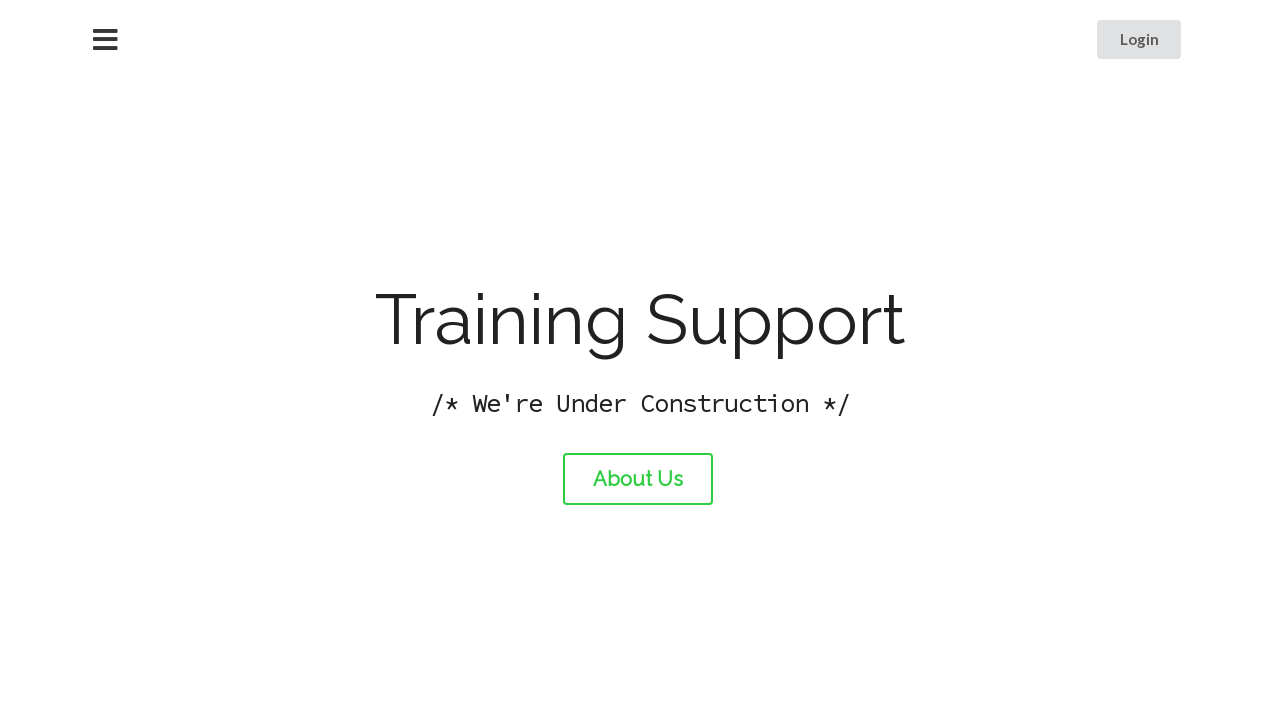

Navigated to home page at https://v1.training-support.net
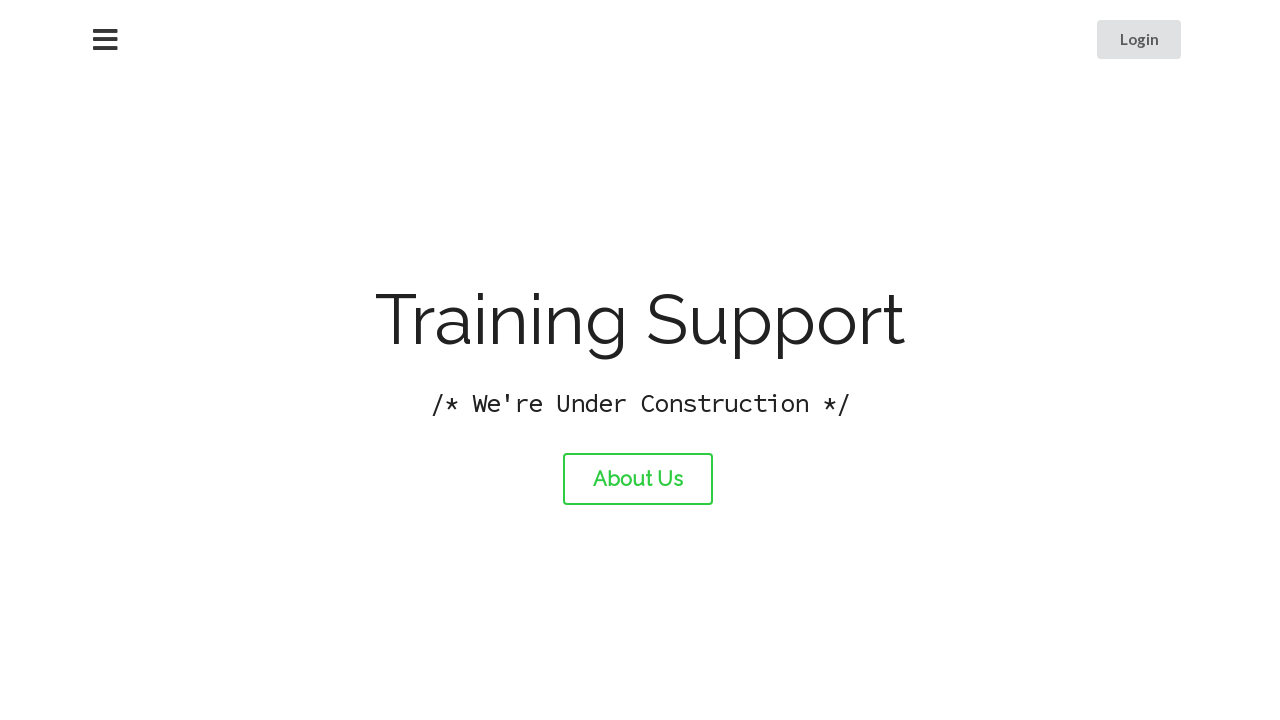

Clicked the About Us link at (638, 479) on #about-link
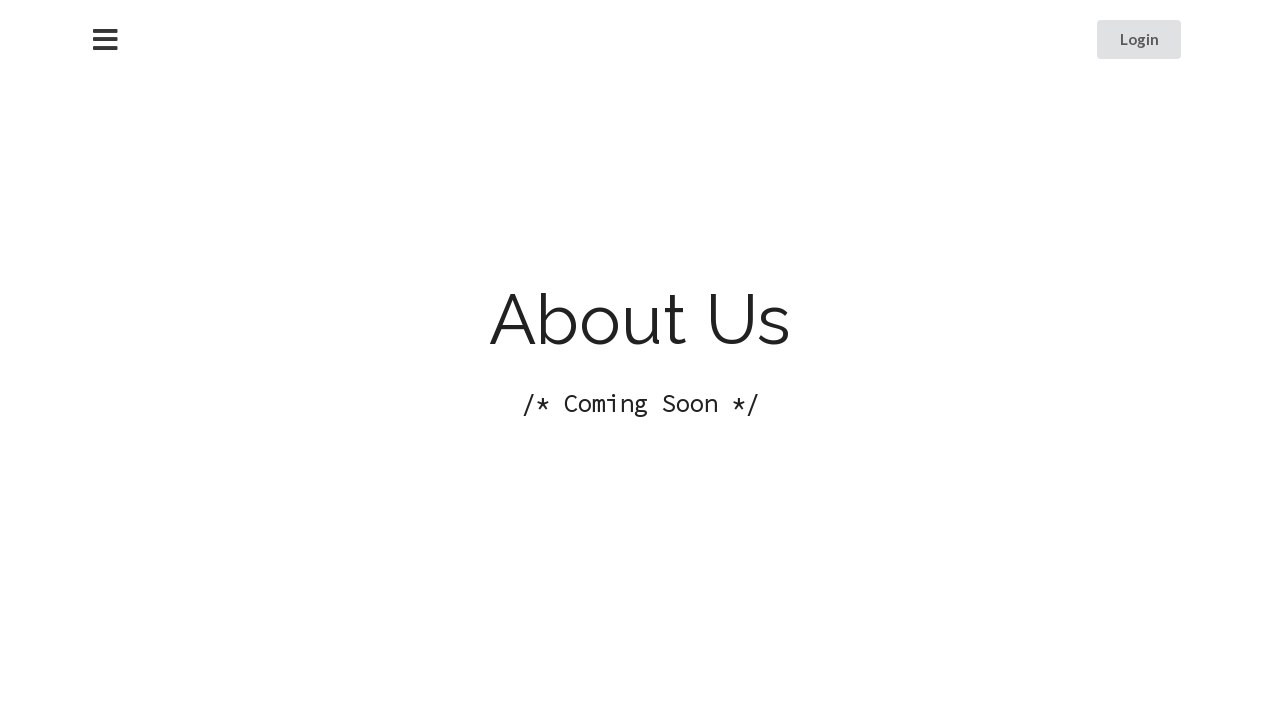

Page load completed after navigating to About Us page
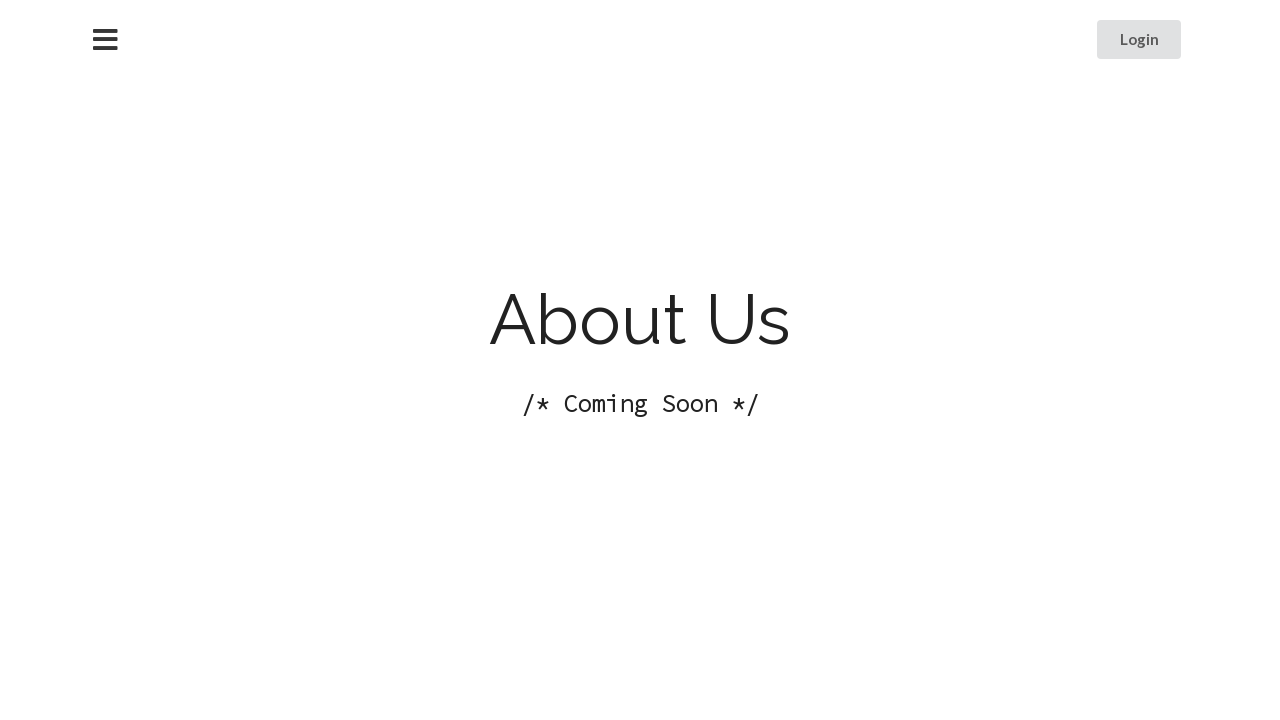

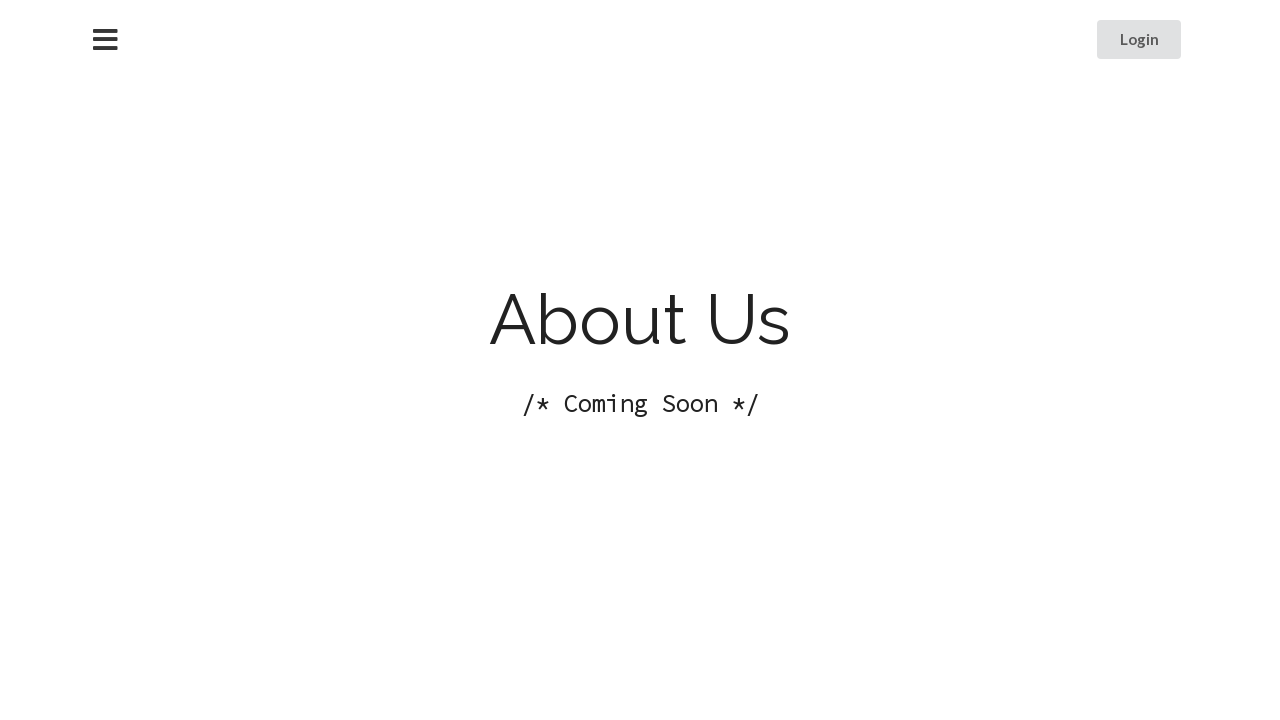